Tests alert dialog handling by triggering different alert buttons and accepting the alerts that appear

Starting URL: https://demoqa.com/alerts

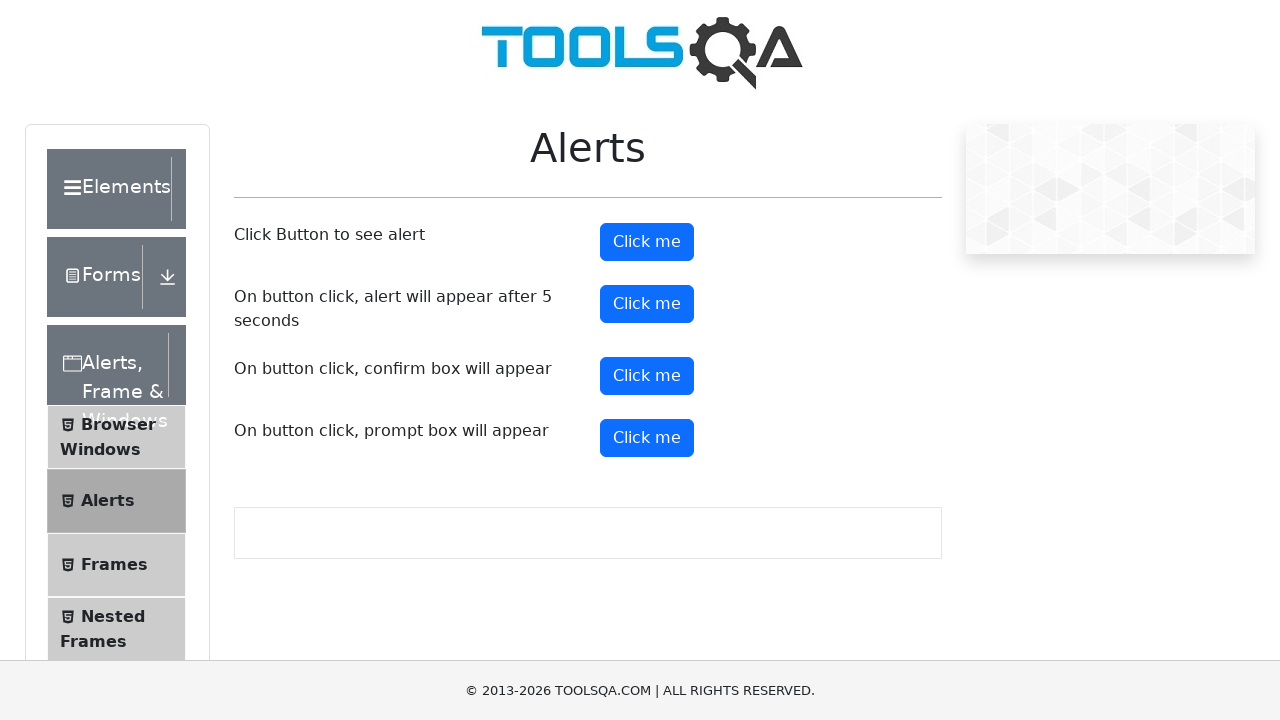

Navigated to alert dialog test page
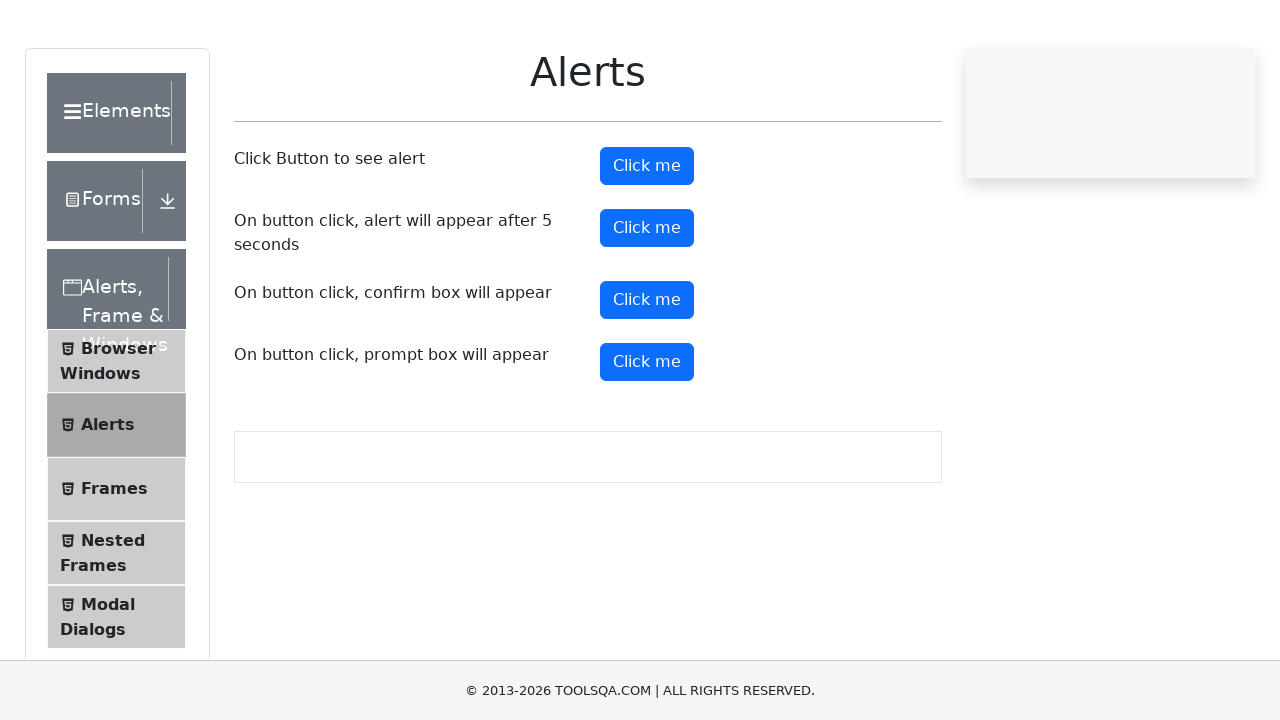

Clicked the first alert button at (647, 242) on #alertButton
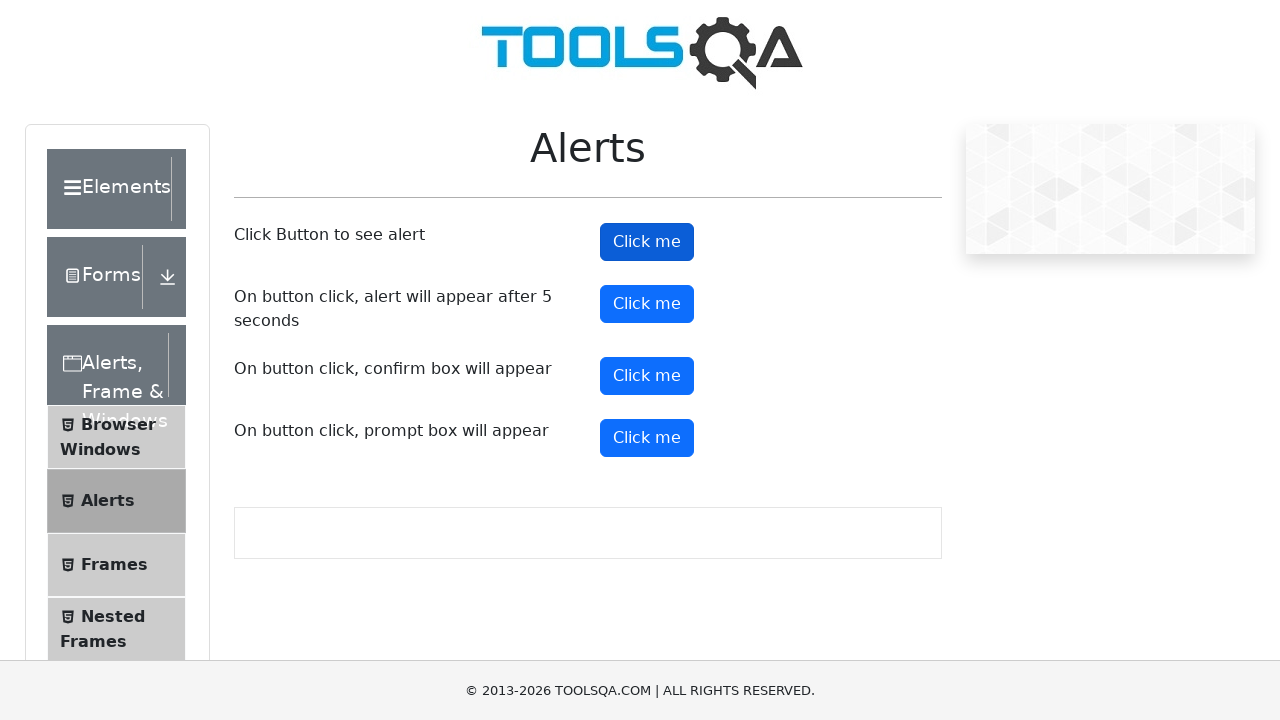

Set up dialog handler to accept alerts
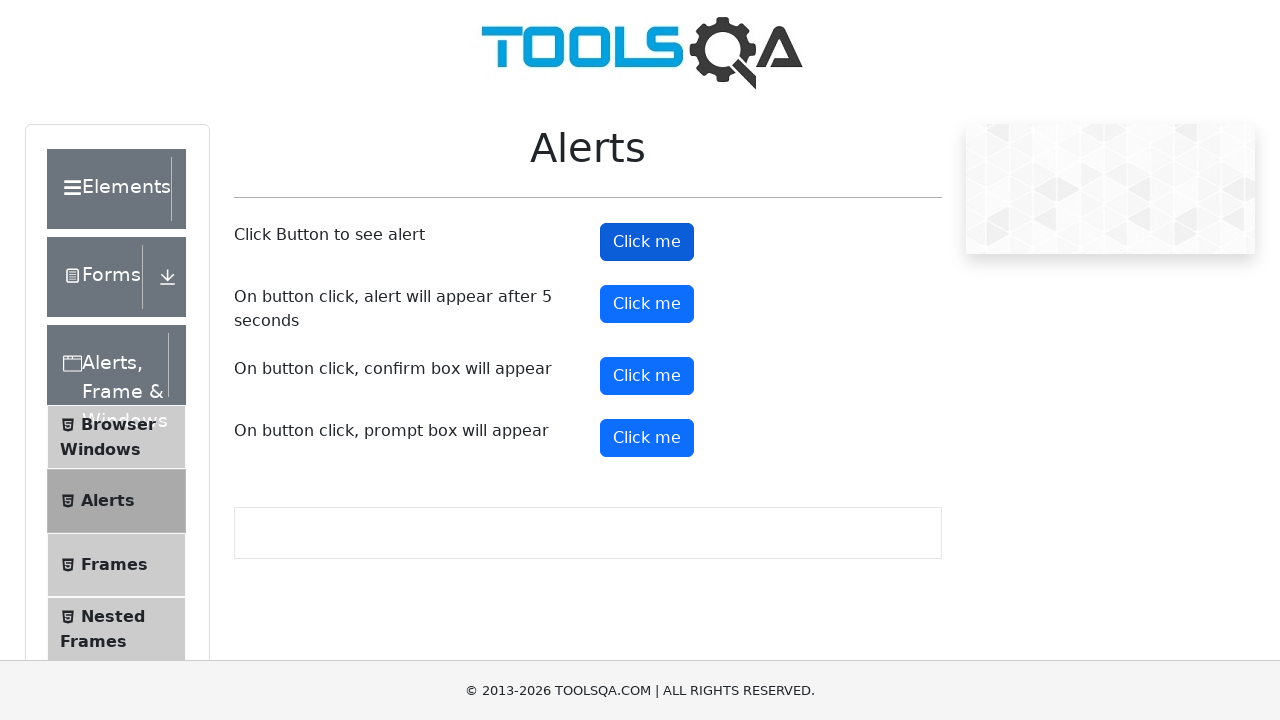

Clicked the timer alert button at (647, 304) on #timerAlertButton
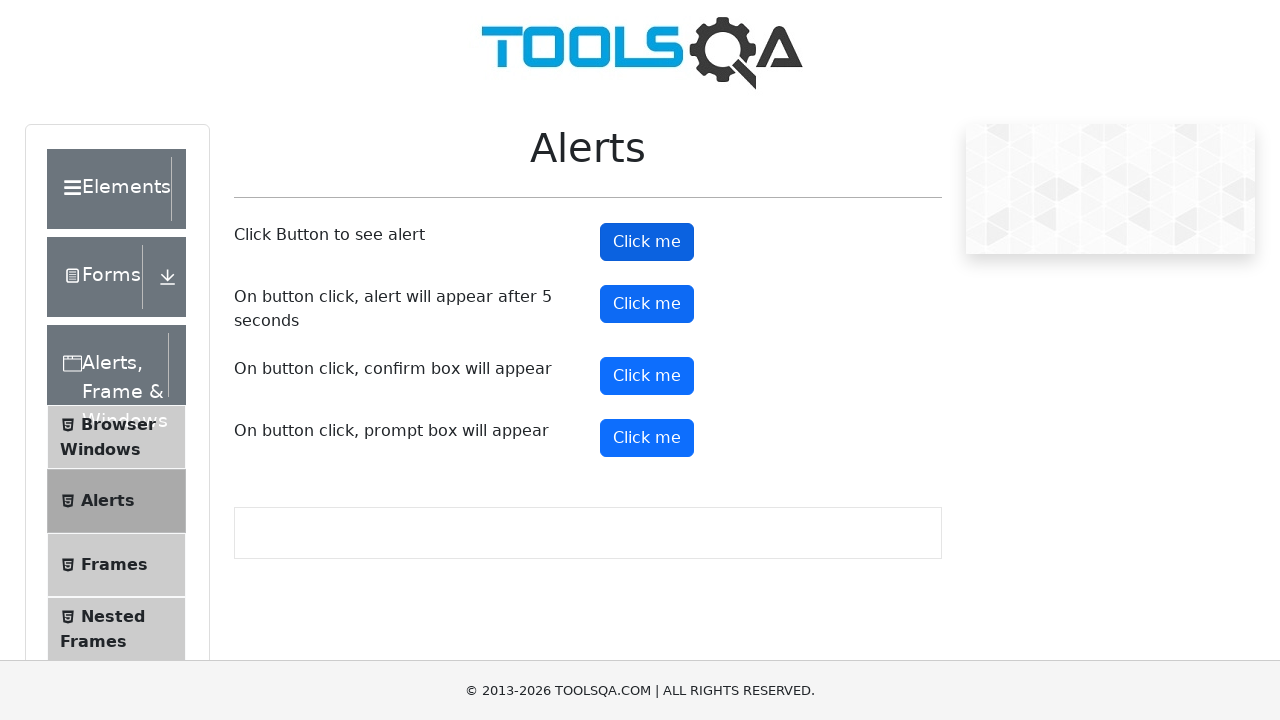

Waited 5 seconds for delayed alert to appear
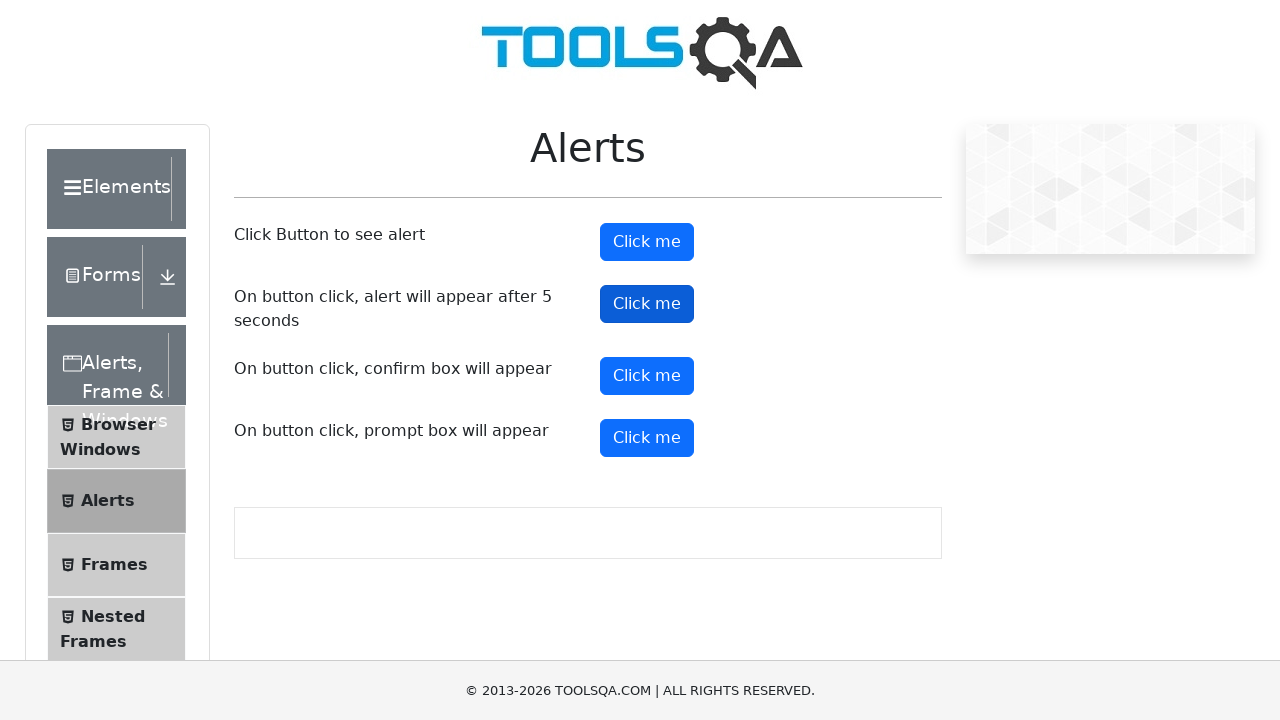

Delayed alert was automatically accepted by dialog handler
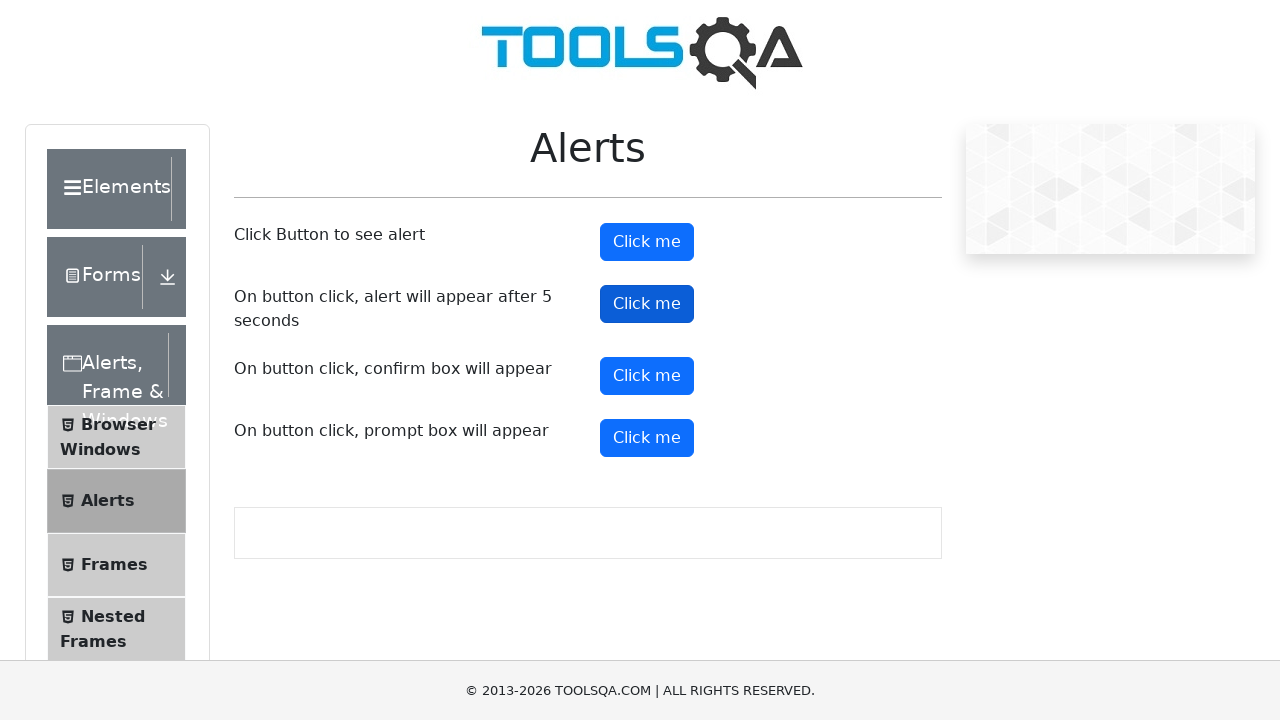

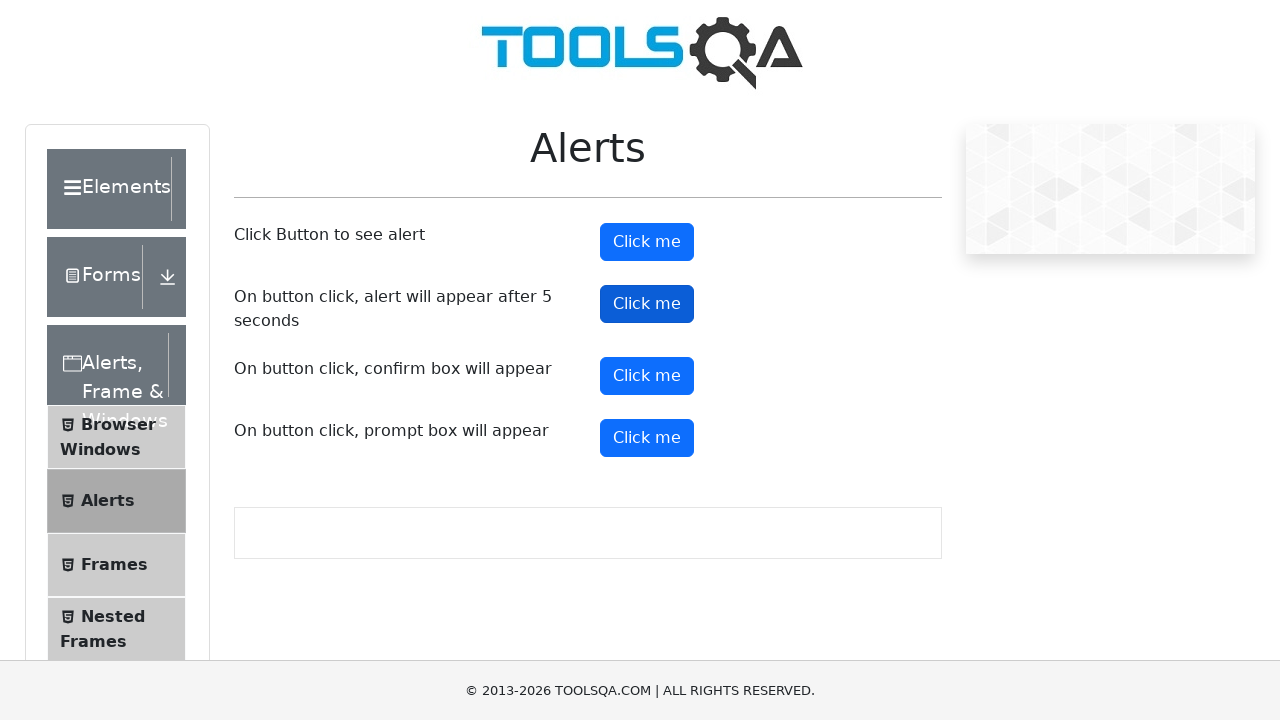